Tests dynamic loading with excessive wait time to ensure Hello World text appears

Starting URL: https://automationfc.github.io/dynamic-loading/

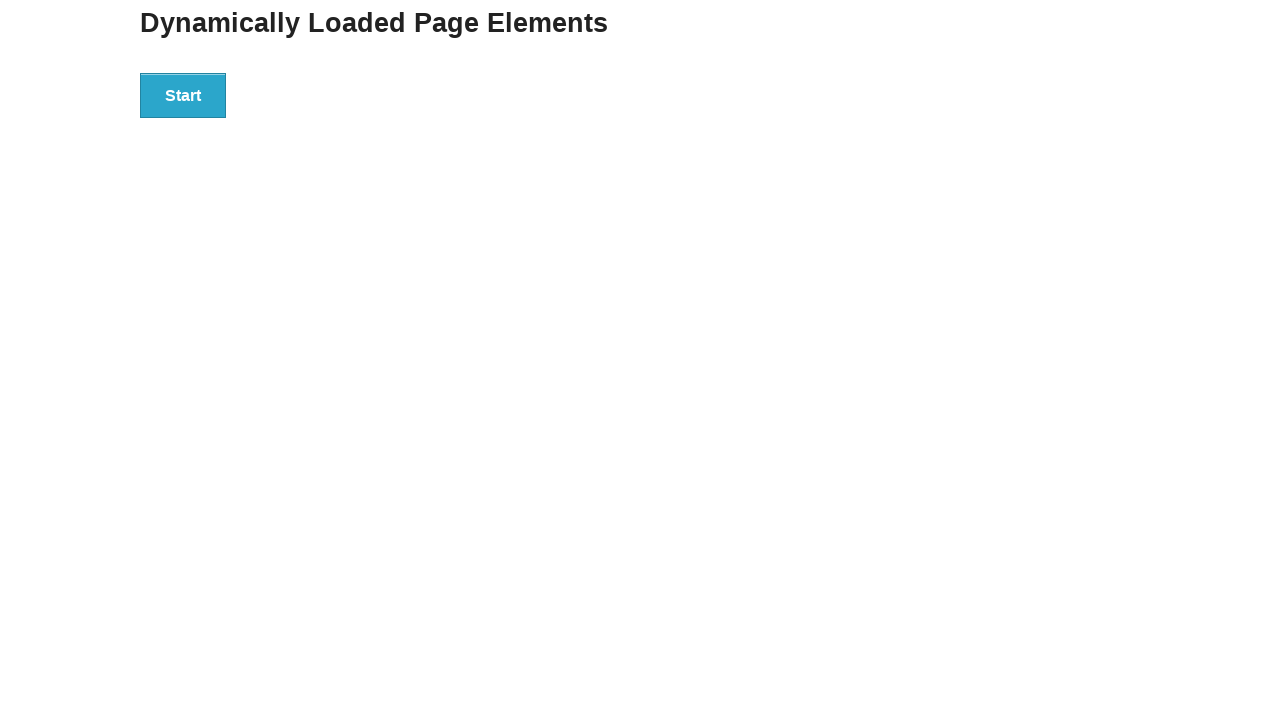

Clicked Start button to trigger dynamic loading at (183, 95) on div[id='start']>button
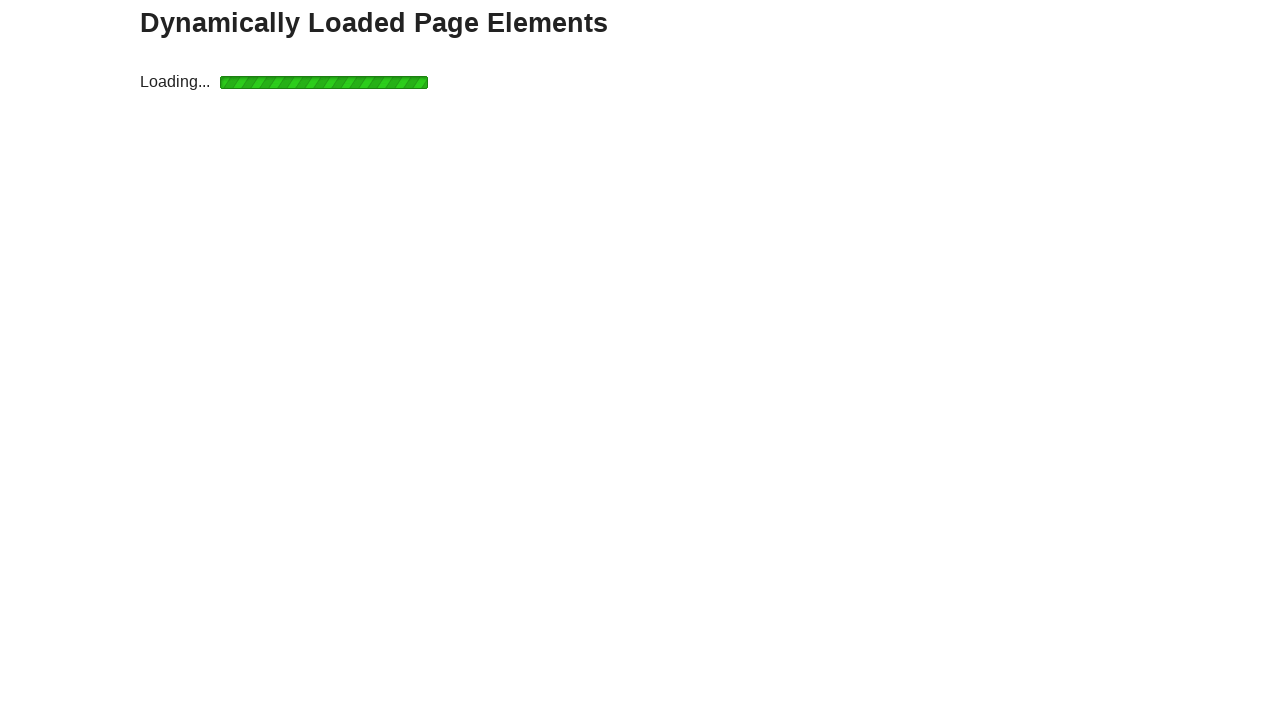

Waited for Hello World text to appear (50 second timeout)
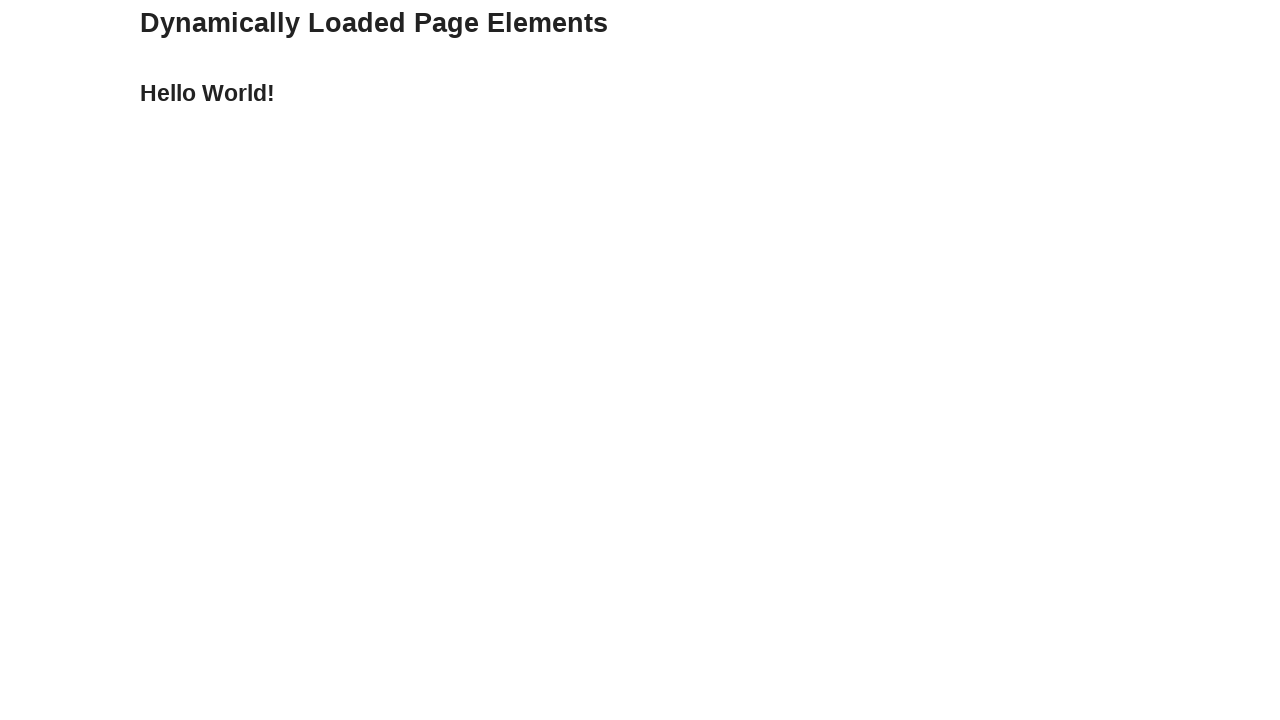

Verified Hello World text content matches expected value
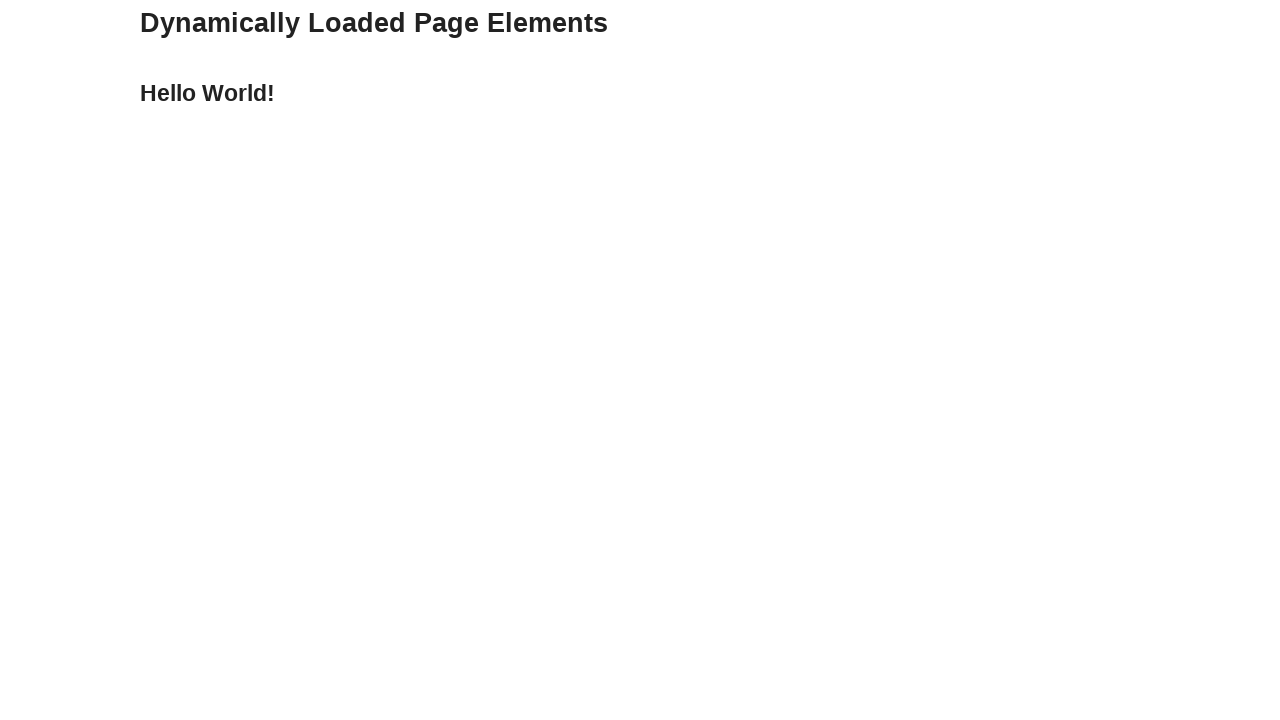

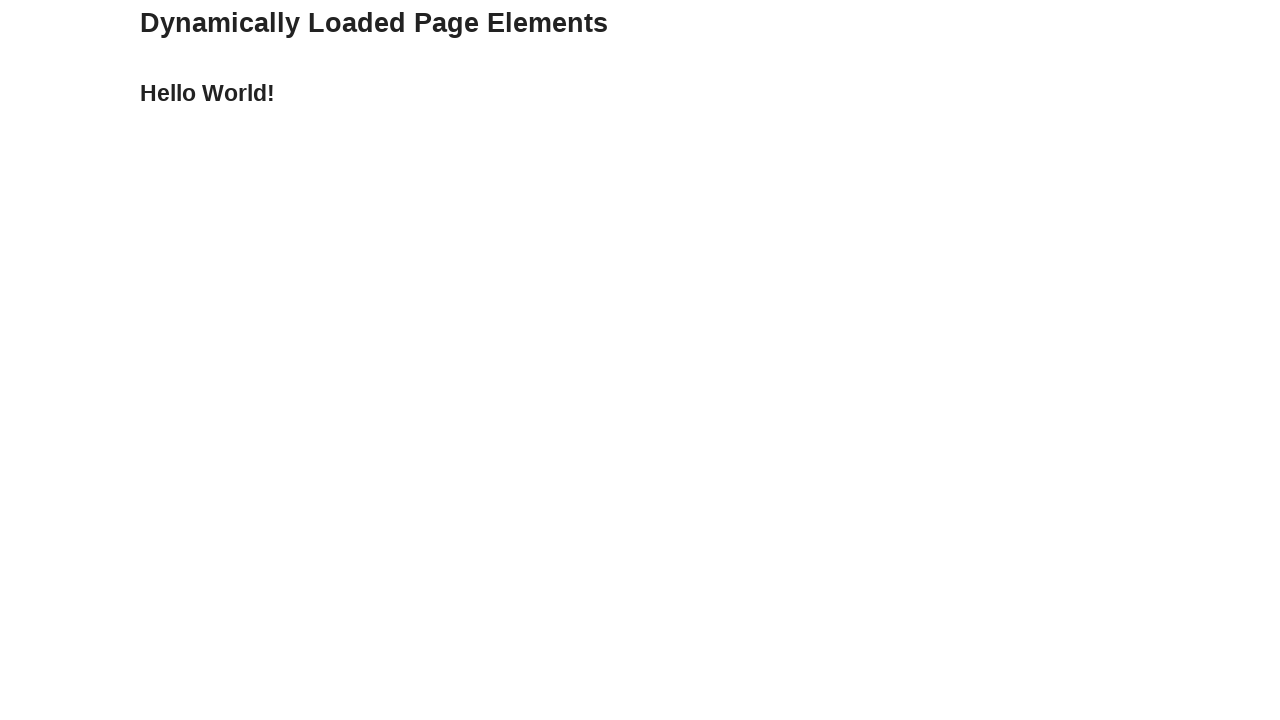